Navigates to the zlti.com homepage and verifies that anchor links are present on the page

Starting URL: http://www.zlti.com

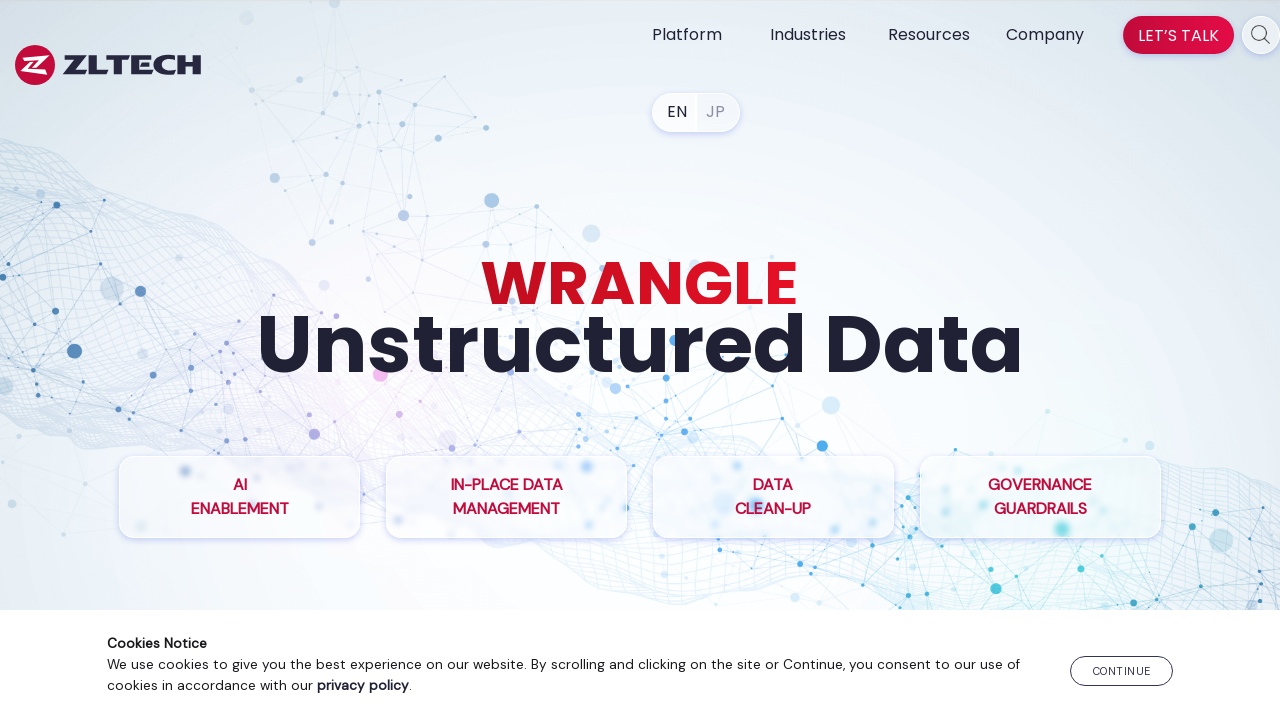

Navigated to zlti.com homepage
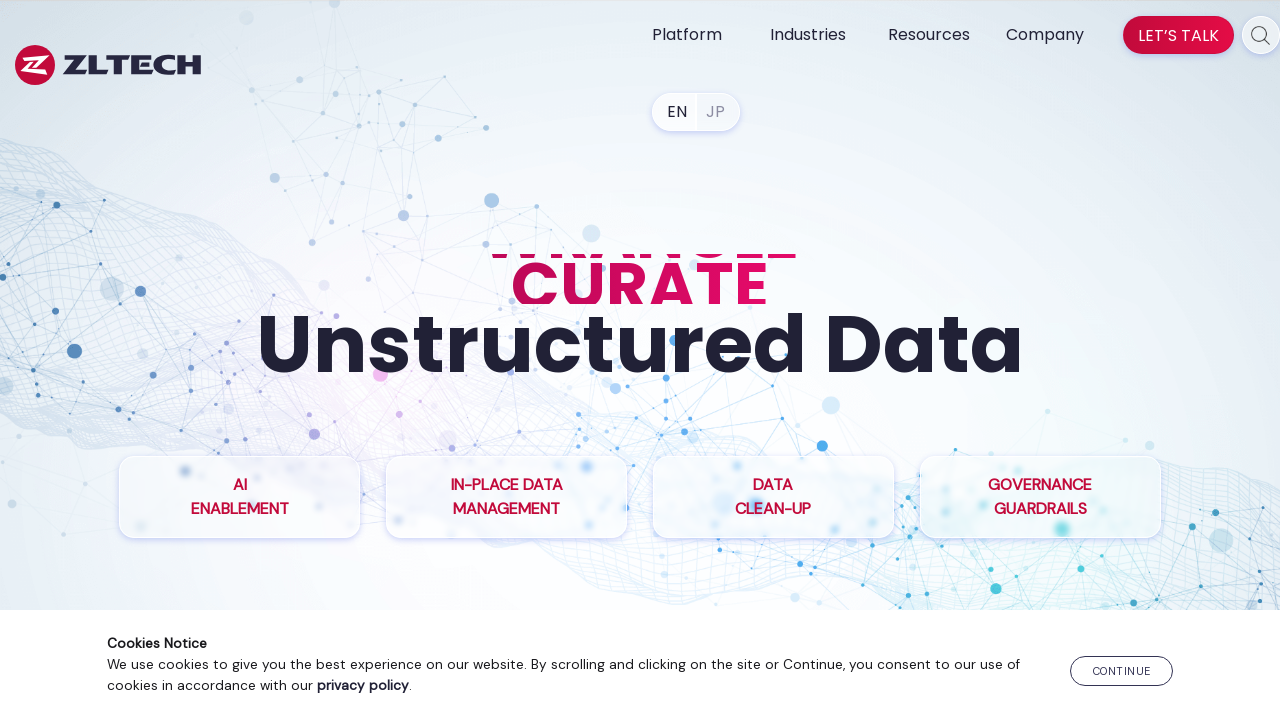

Waited for anchor links to be present on the page
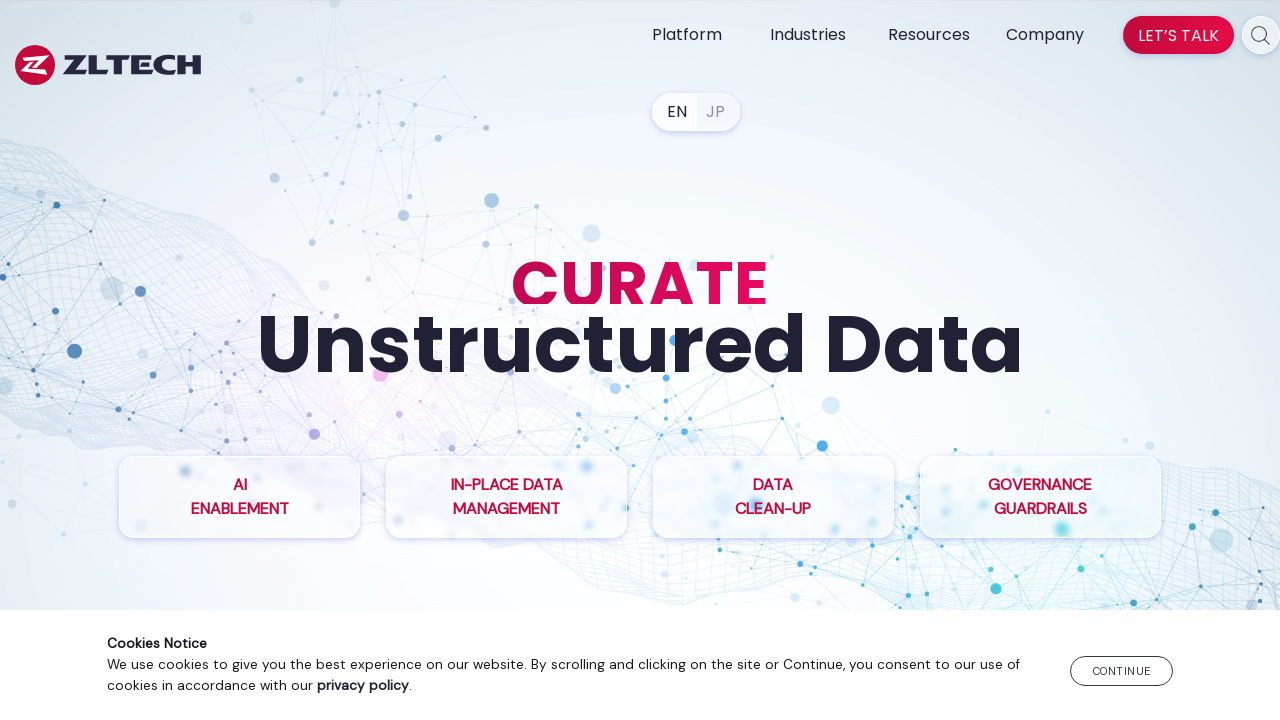

Located all anchor links on the page
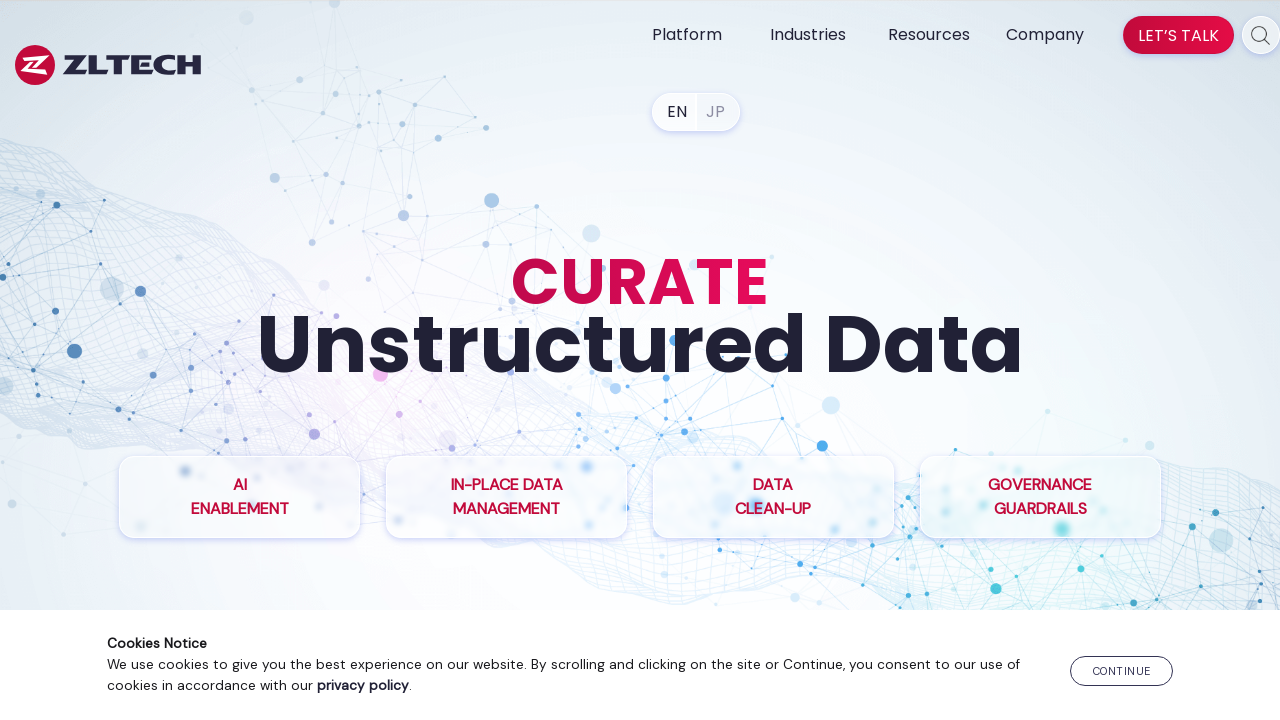

Verified that anchor links are present on the page
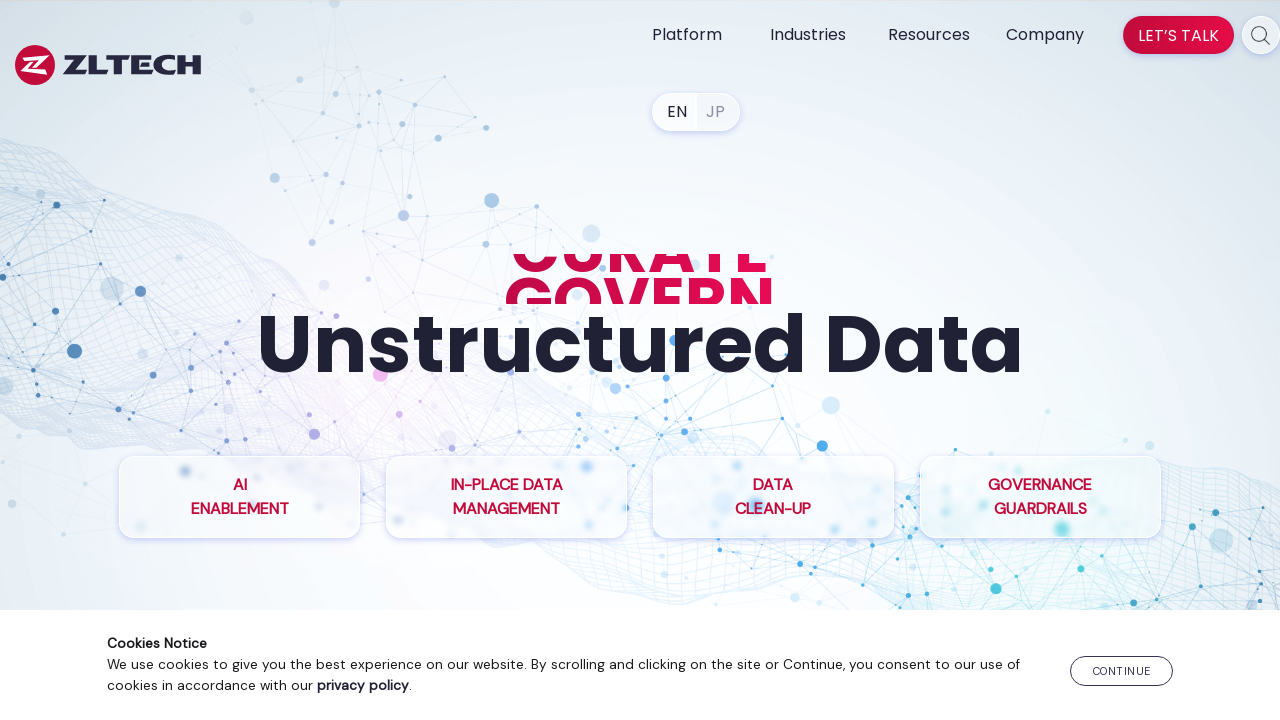

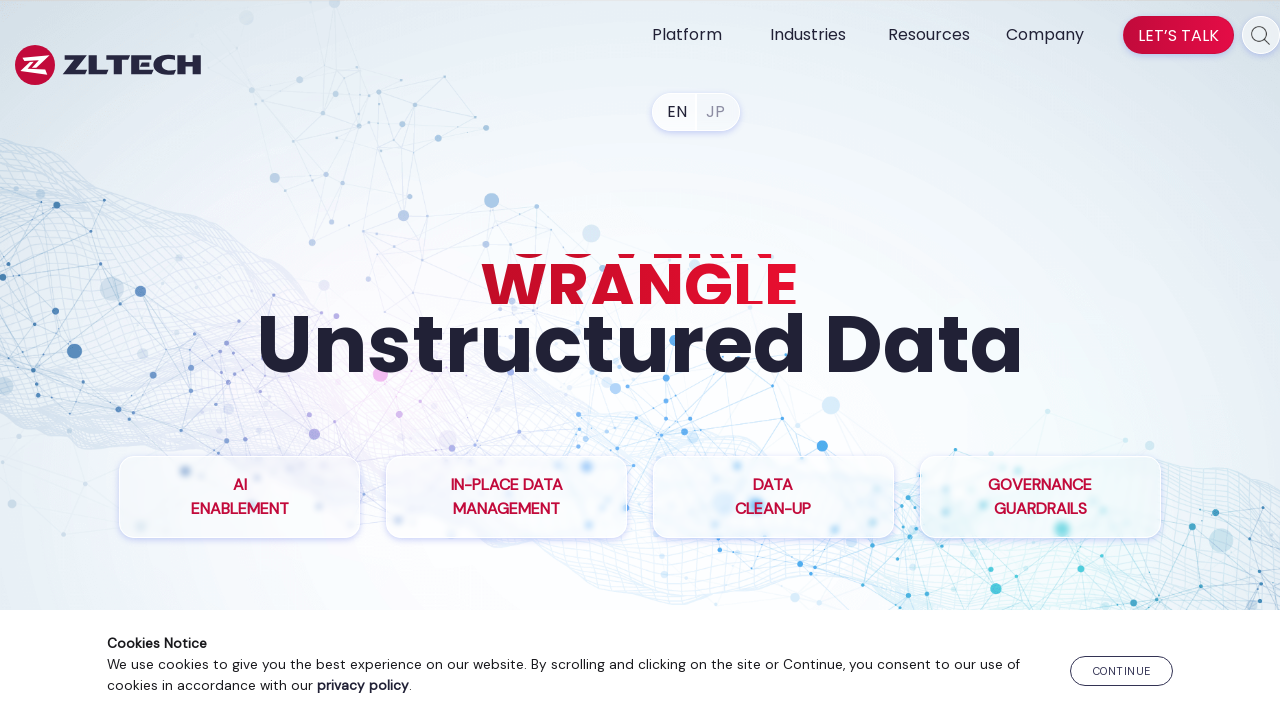